Tests checkbox interaction and passenger count functionality on a flight booking practice page by clicking a senior citizen discount checkbox and incrementing adult passenger count to 5

Starting URL: https://rahulshettyacademy.com/dropdownsPractise/

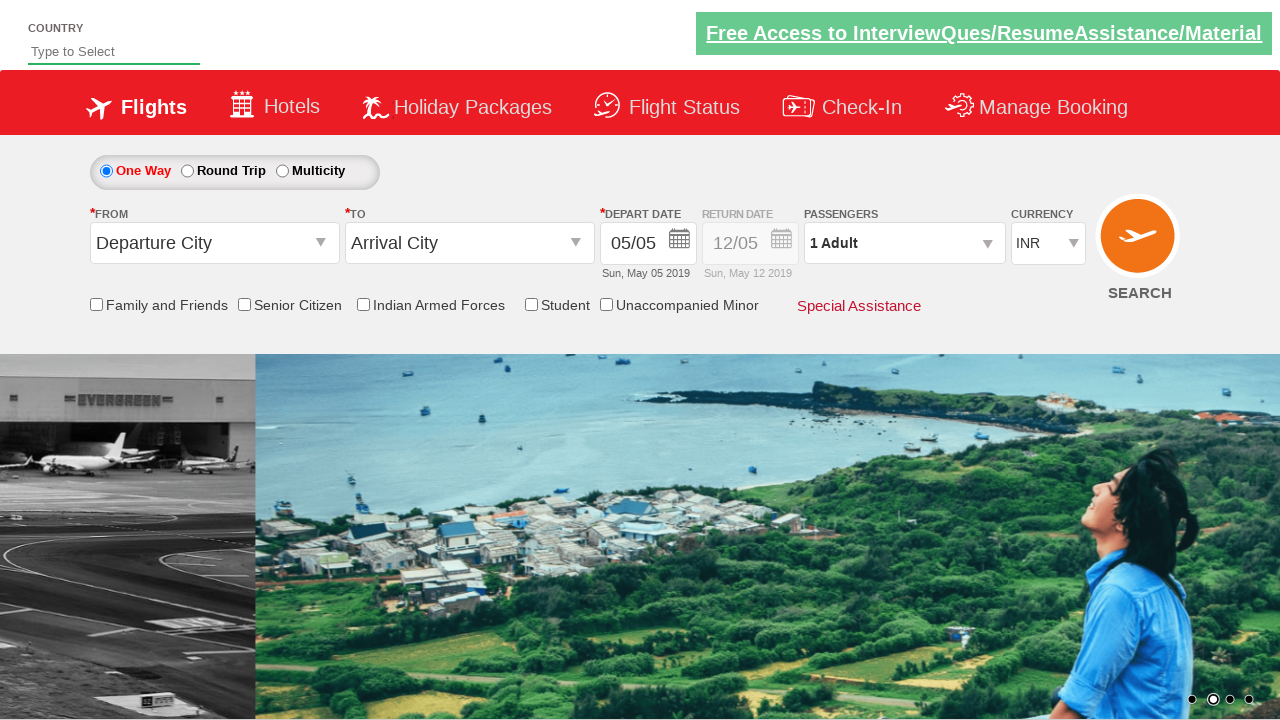

Verified senior citizen discount checkbox is not initially checked
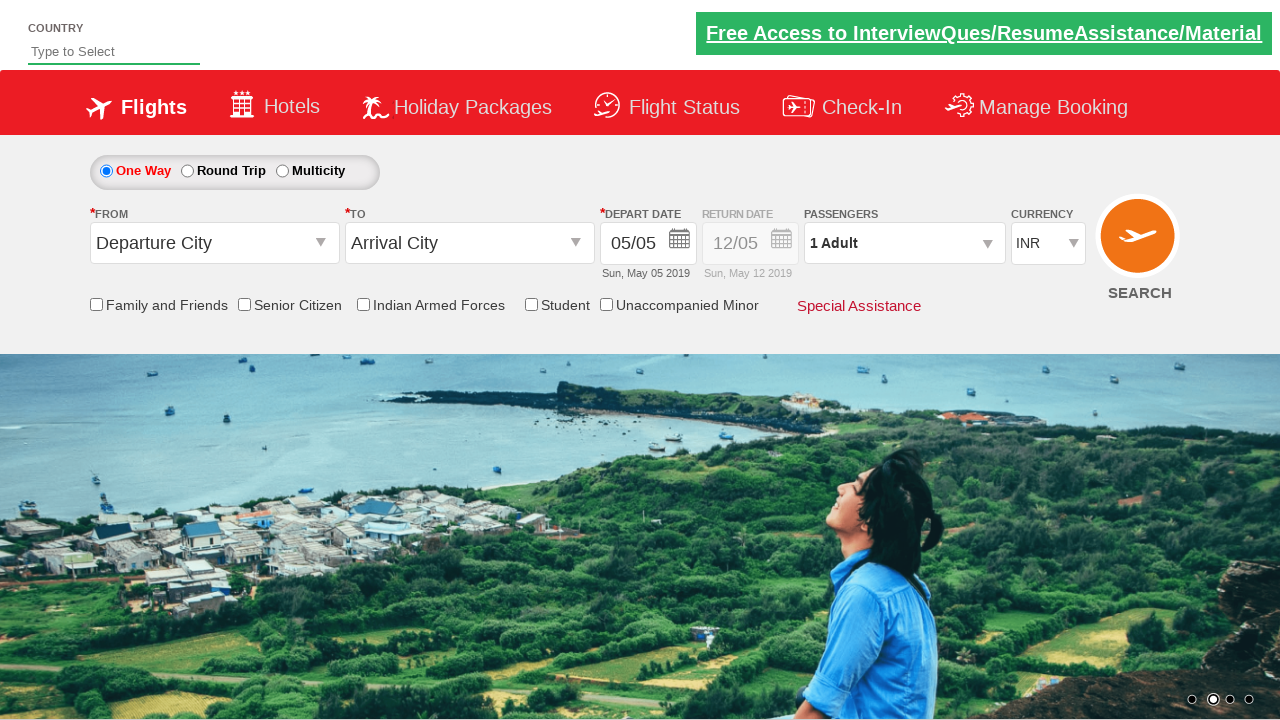

Clicked senior citizen discount checkbox at (244, 304) on input[name*='SeniorCitizenDiscount']
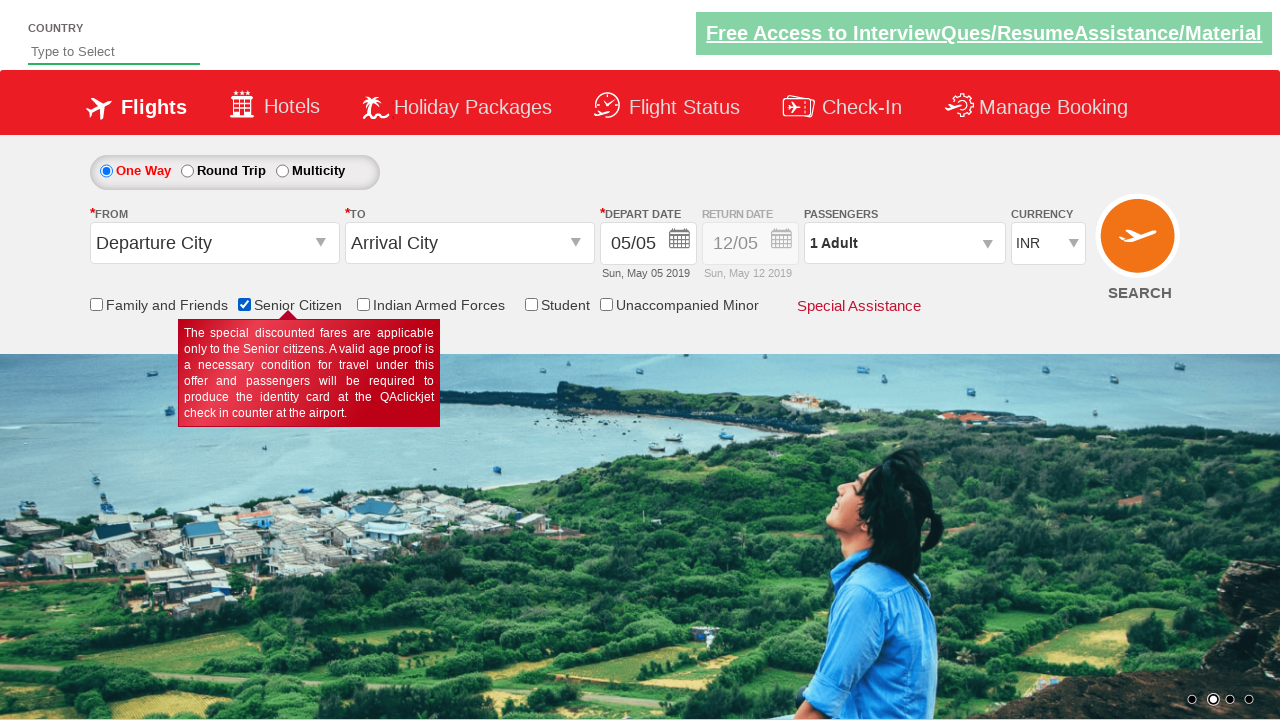

Verified senior citizen discount checkbox is now checked
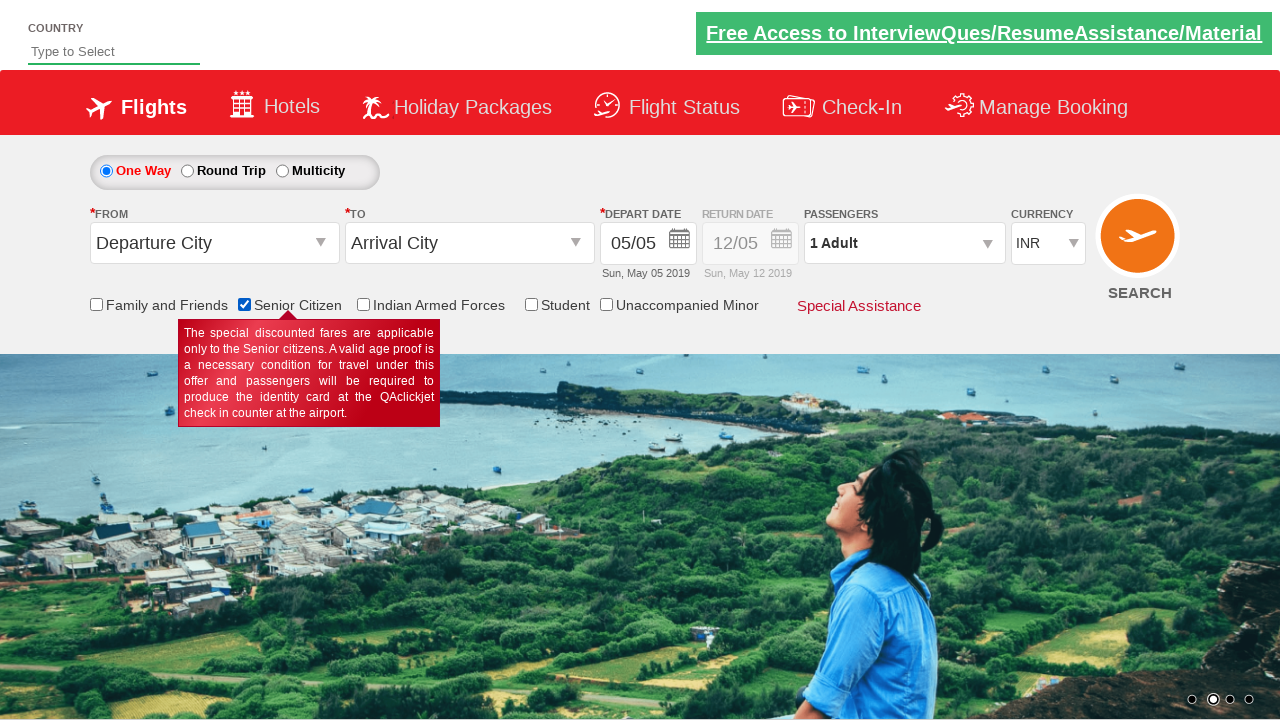

Clicked passenger info dropdown to open it at (904, 243) on #divpaxinfo
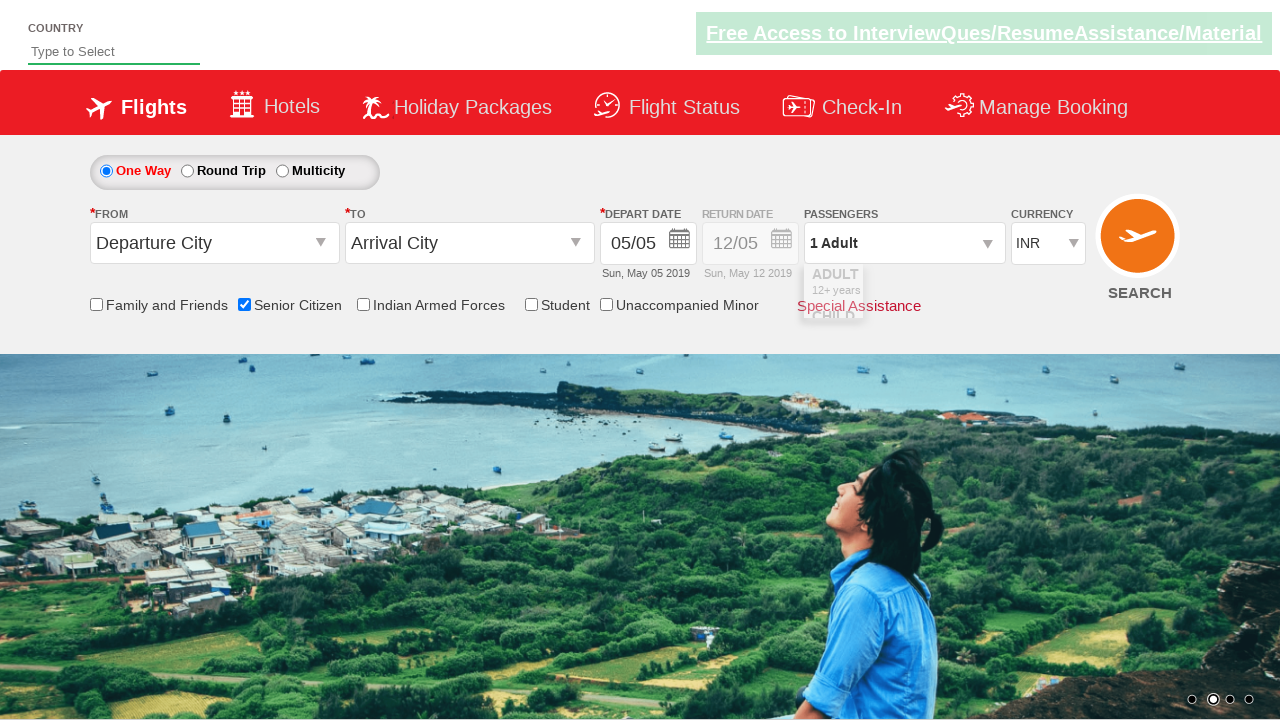

Waited 500ms for passenger options to load
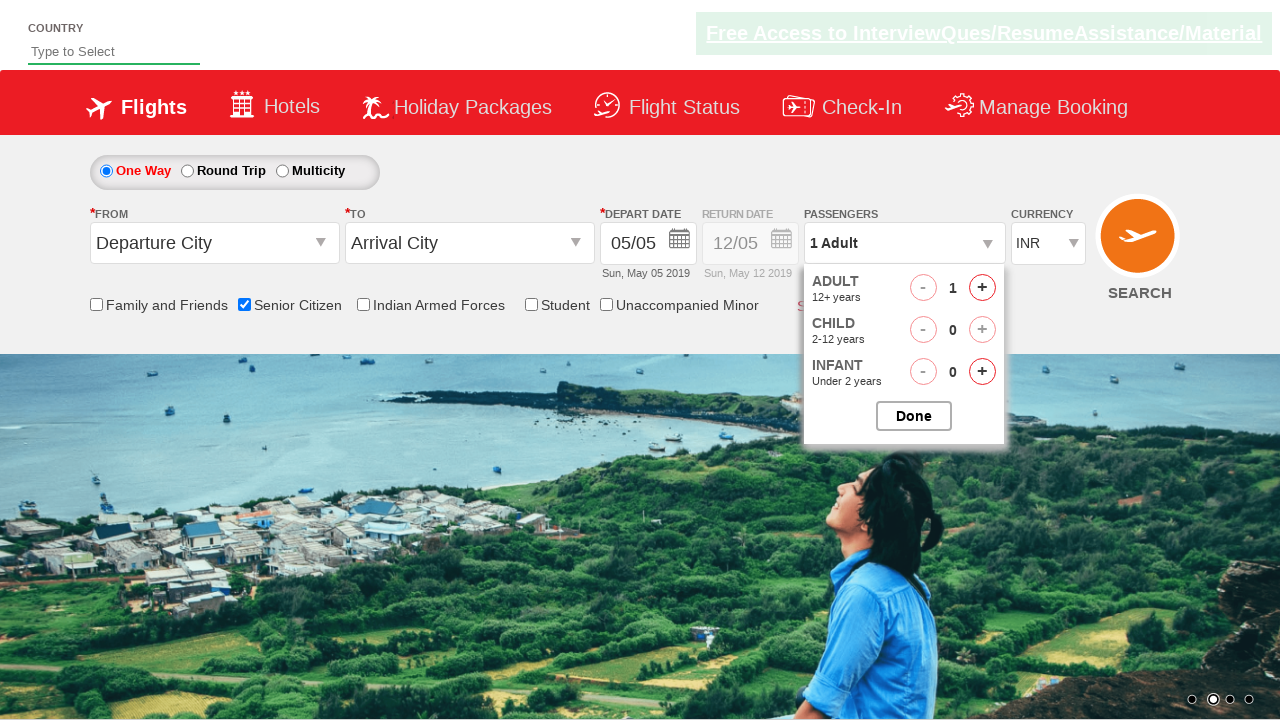

Clicked increment adult button (increment 1/4) at (982, 288) on #hrefIncAdt
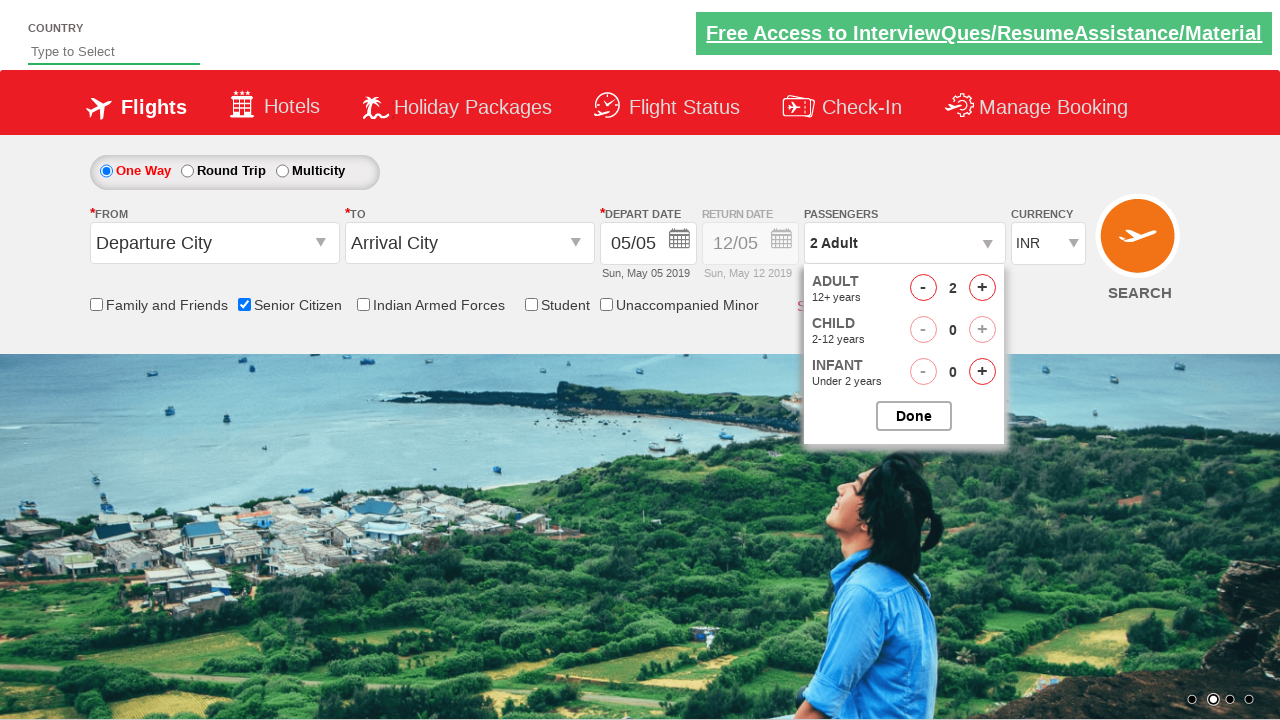

Clicked increment adult button (increment 2/4) at (982, 288) on #hrefIncAdt
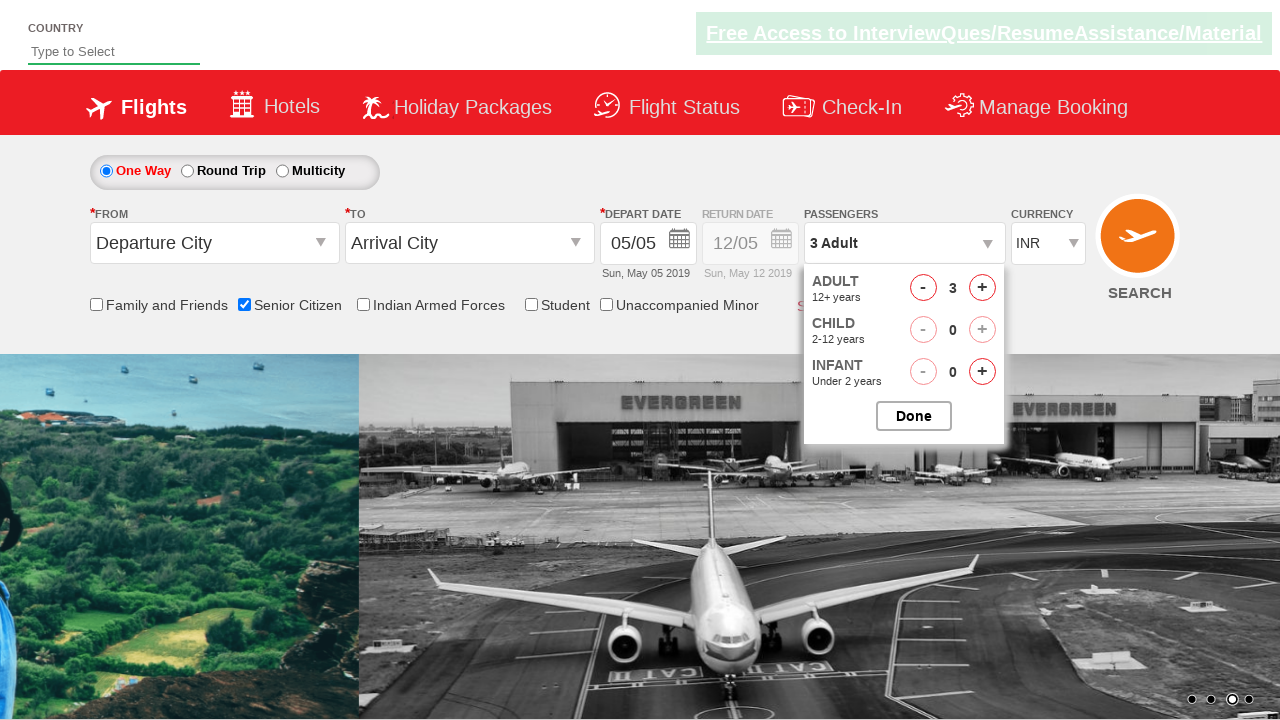

Clicked increment adult button (increment 3/4) at (982, 288) on #hrefIncAdt
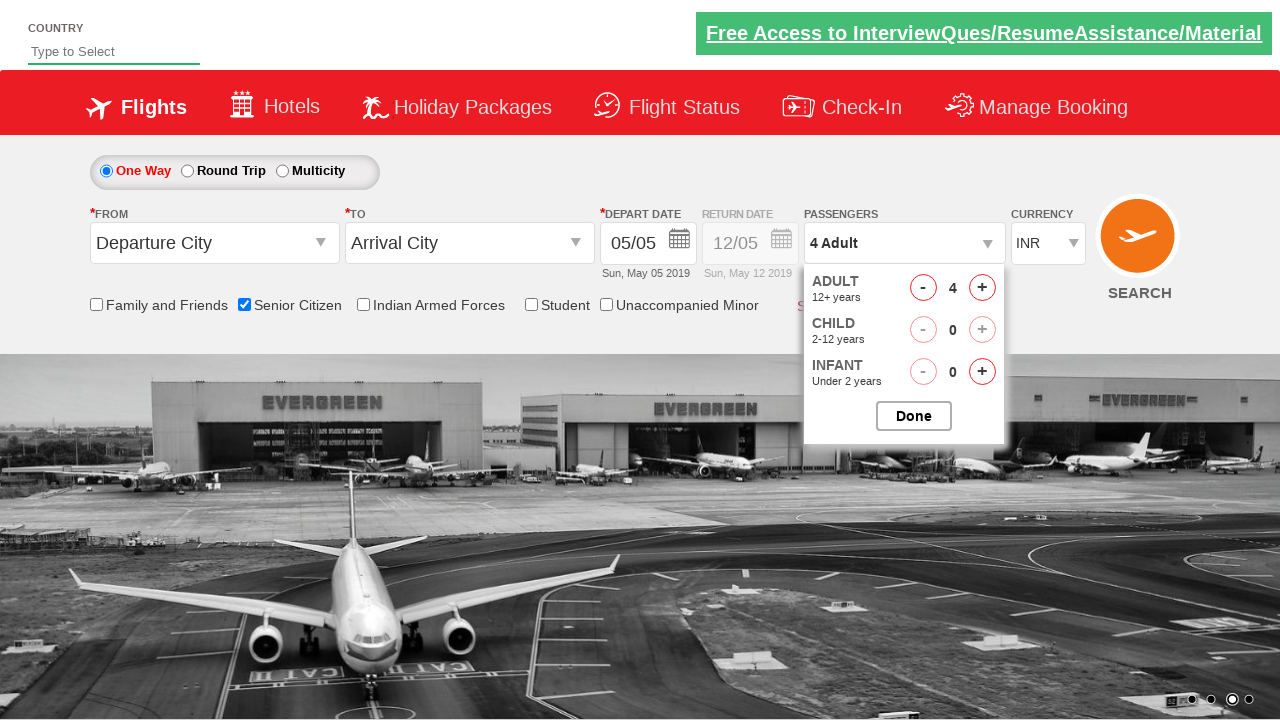

Clicked increment adult button (increment 4/4) at (982, 288) on #hrefIncAdt
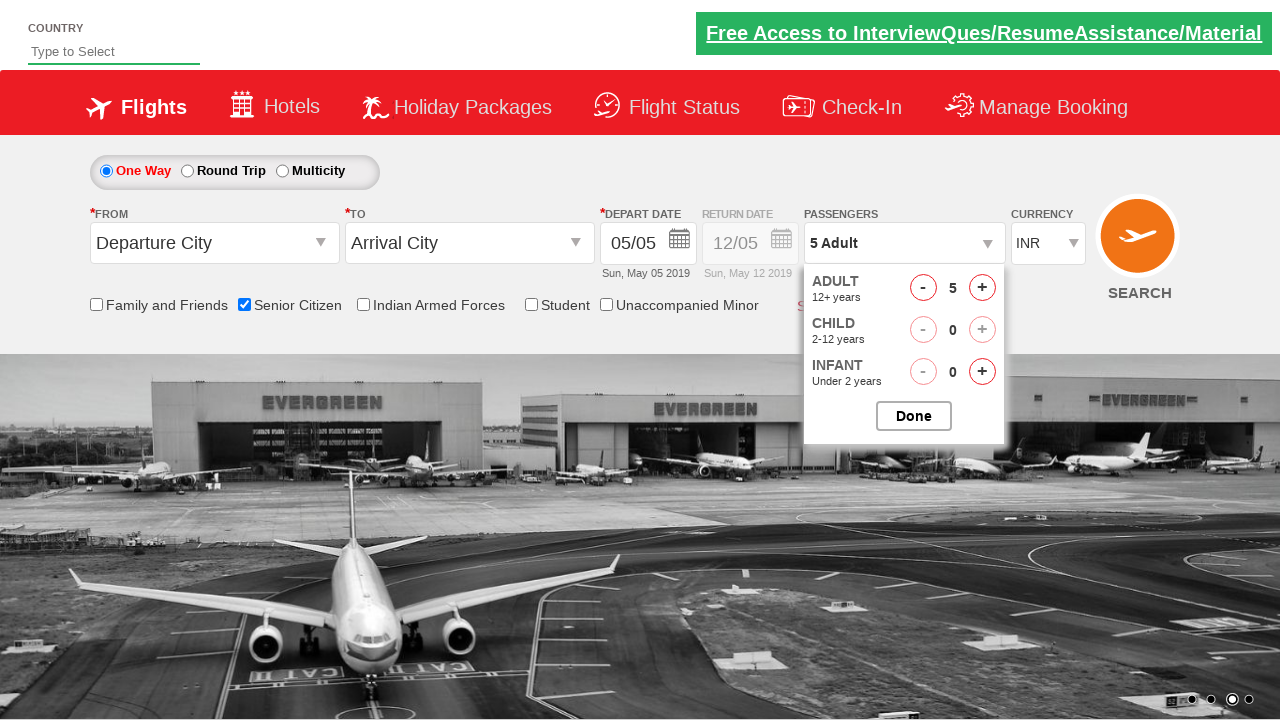

Clicked button to close passenger options popup at (914, 416) on #btnclosepaxoption
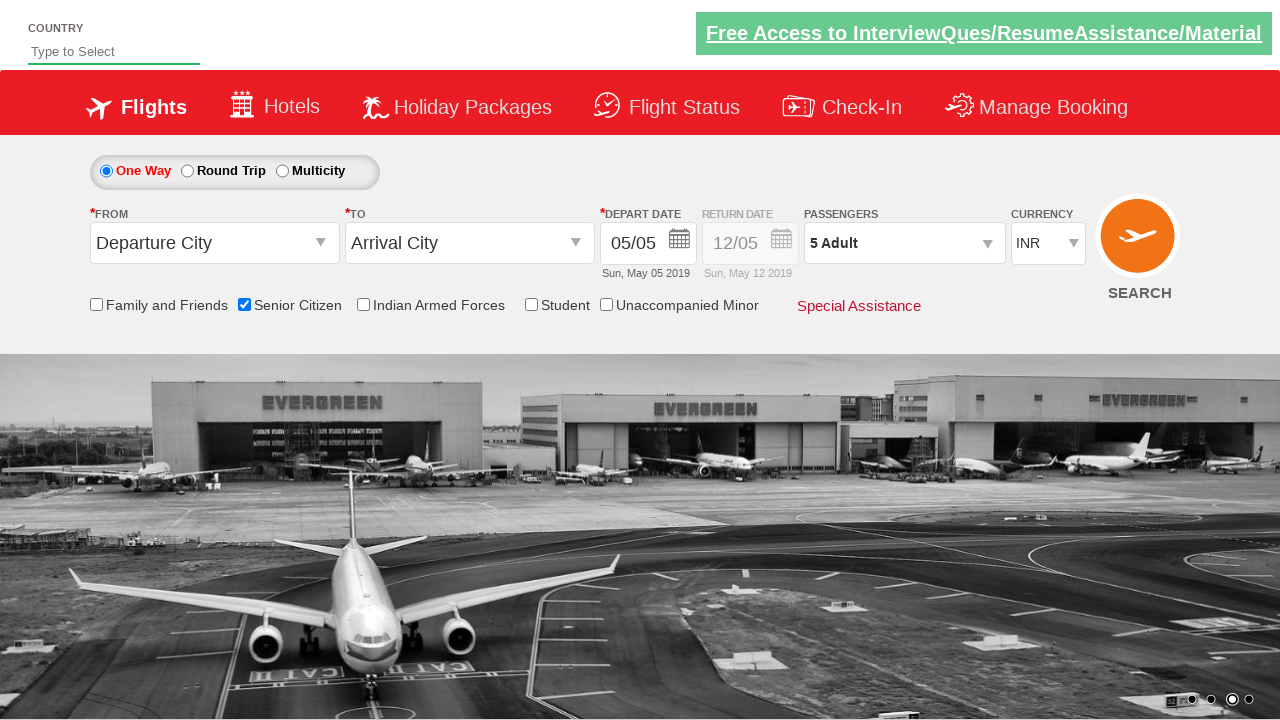

Verified passenger count displays '5 Adult'
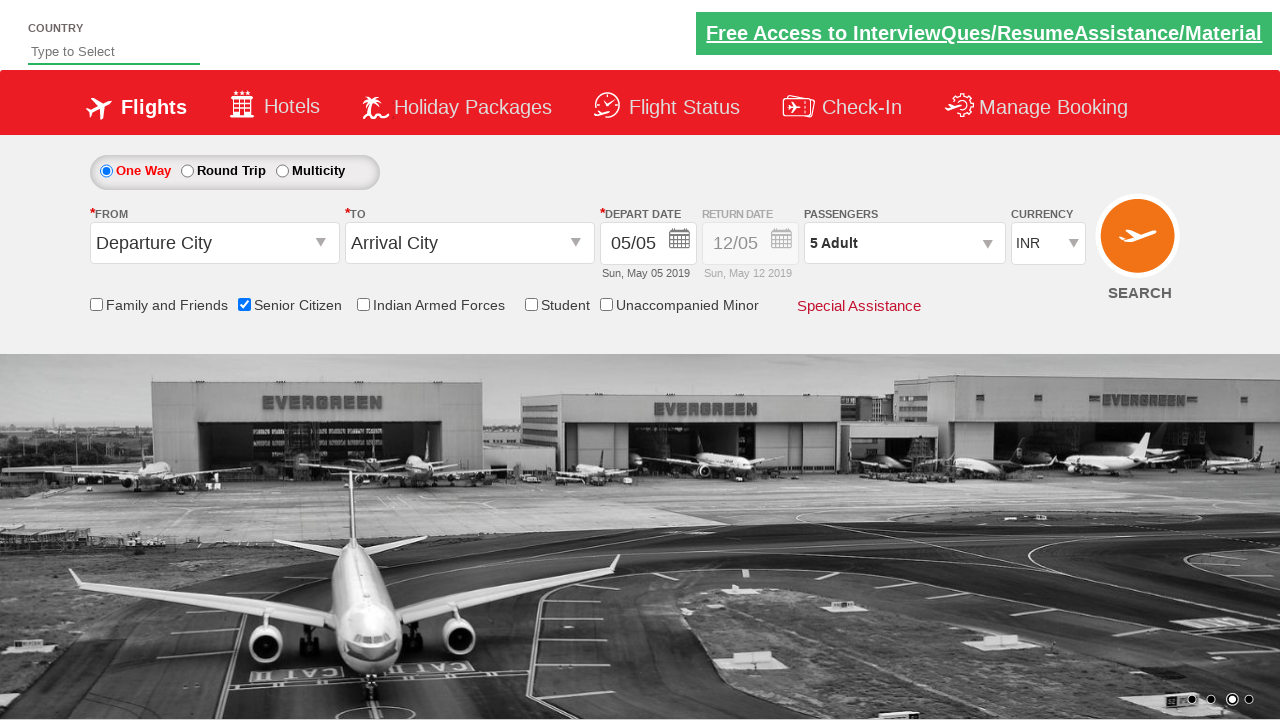

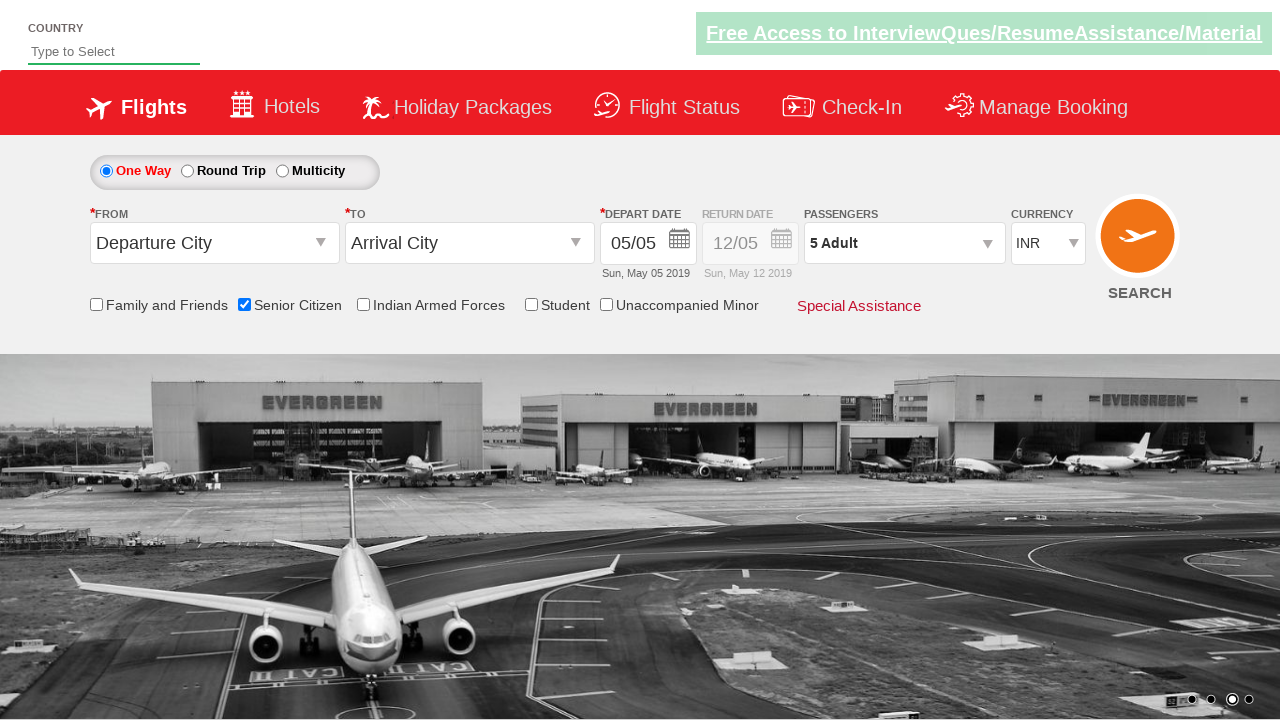